Tests iframe interaction by navigating to a W3Schools JavaScript demo page, switching to the result iframe, and clicking a button that displays the current date and time.

Starting URL: https://www.w3schools.com/js/tryit.asp?filename=tryjs_myfirst

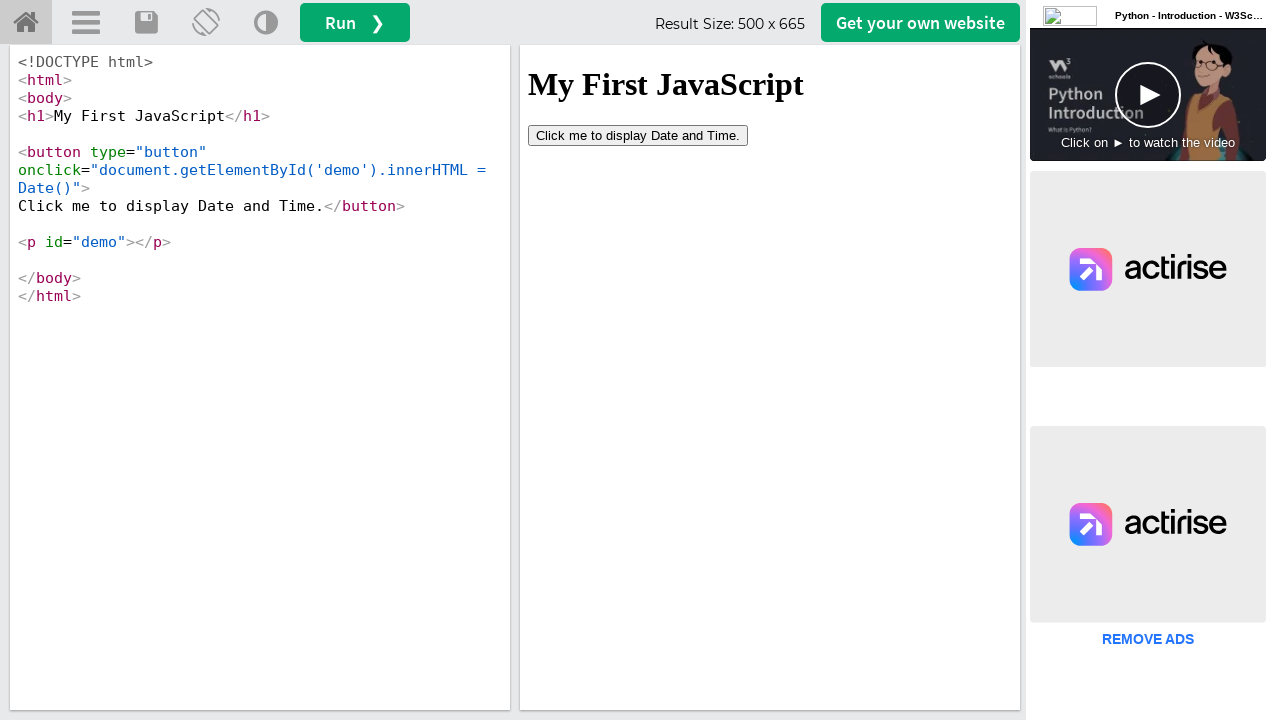

Waited for iframe#iframeResult to be available
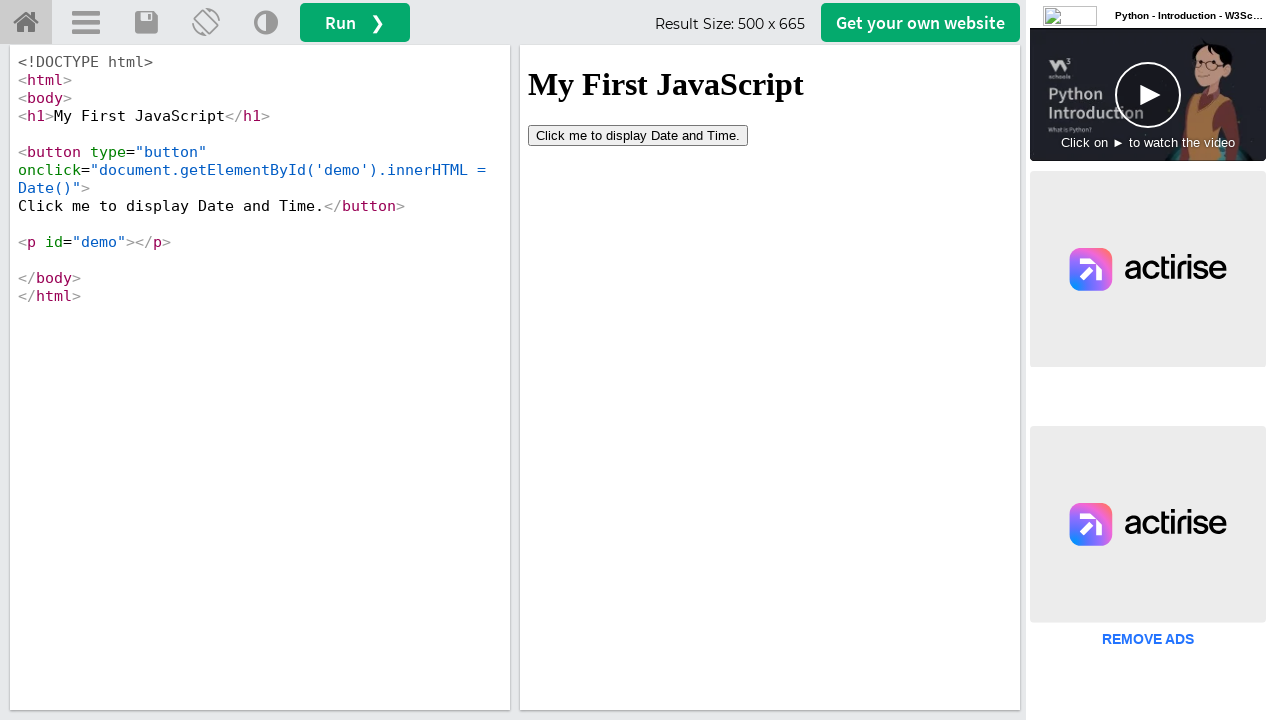

Located the result iframe (iframe#iframeResult)
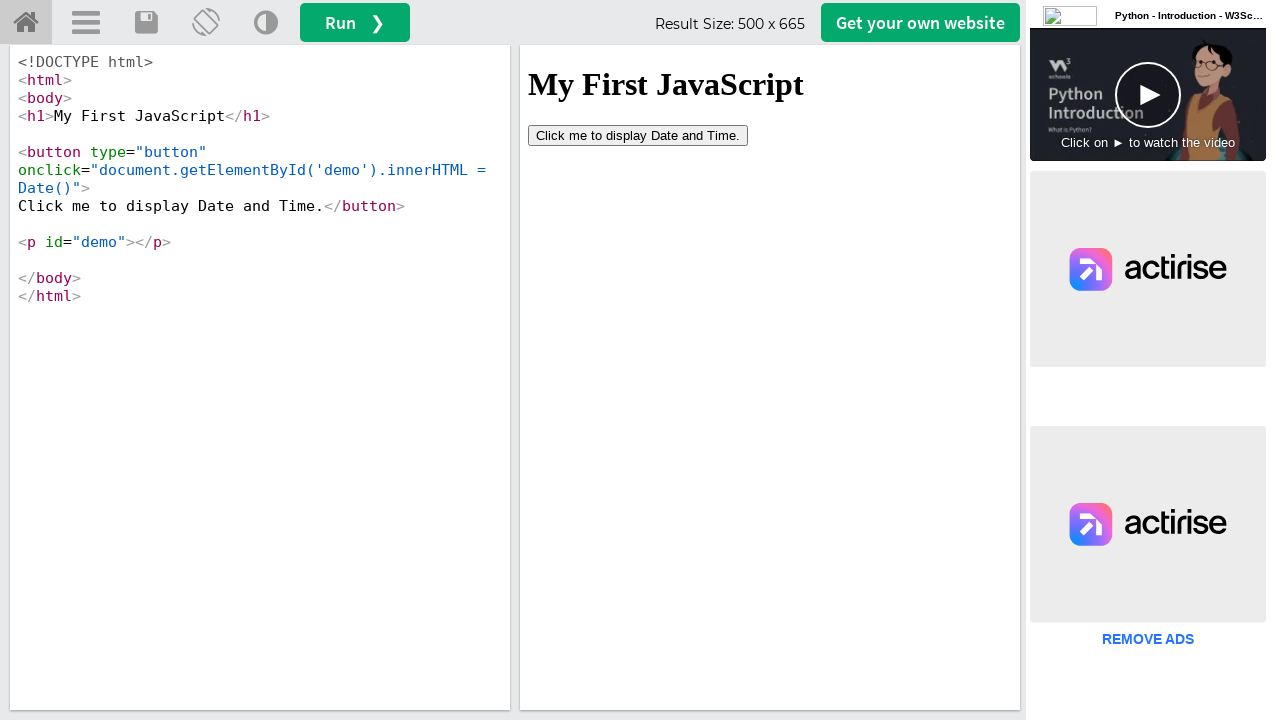

Clicked the button in the iframe to display date and time at (638, 135) on iframe#iframeResult >> internal:control=enter-frame >> button[type='button']
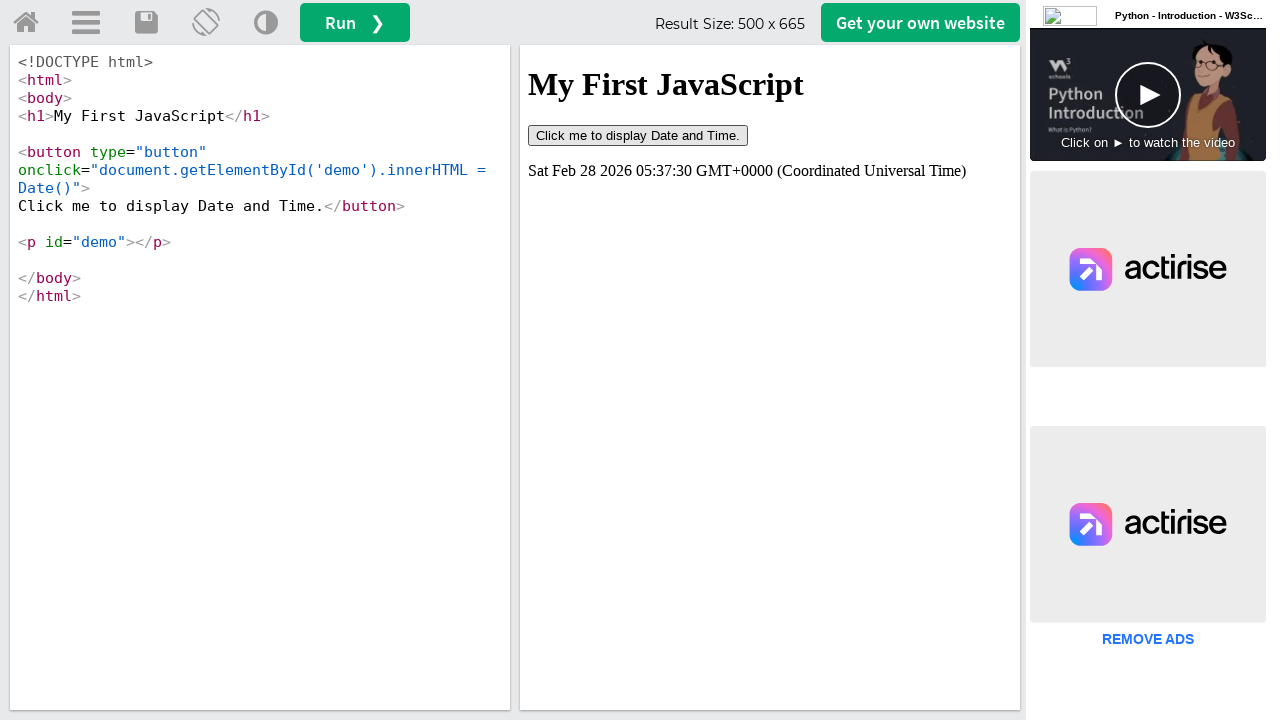

Waited 1 second to observe the date/time result
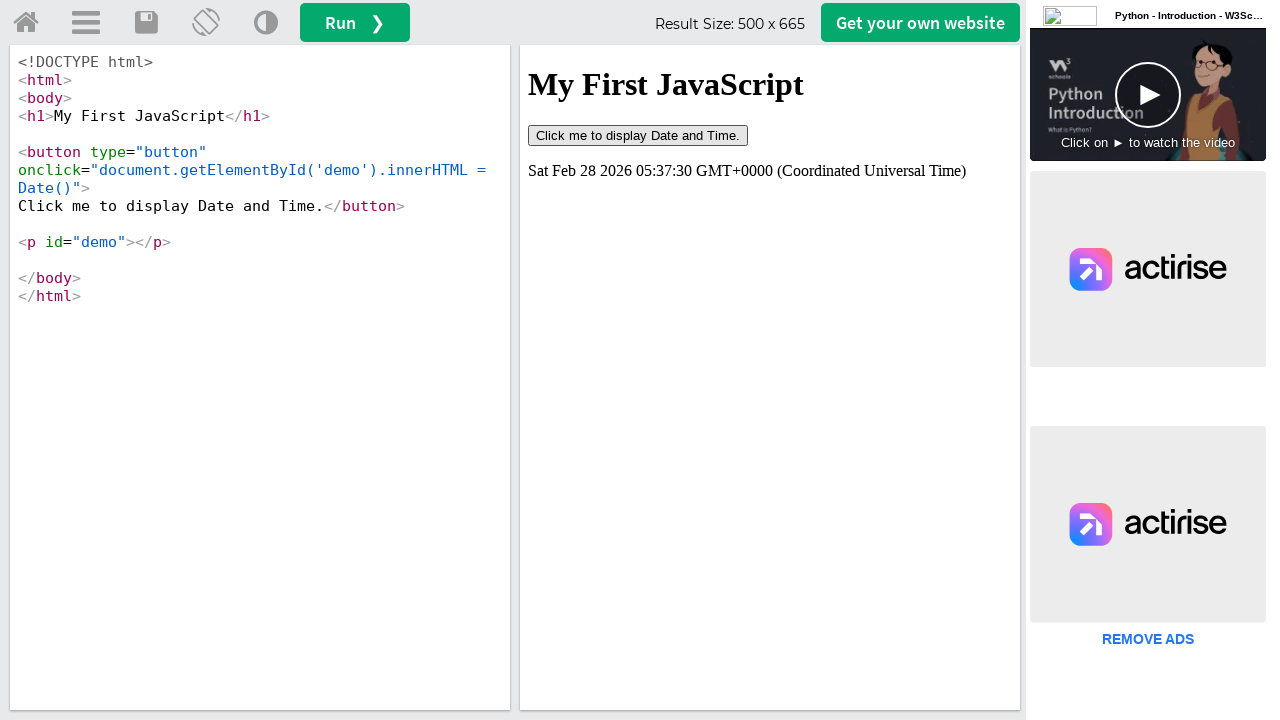

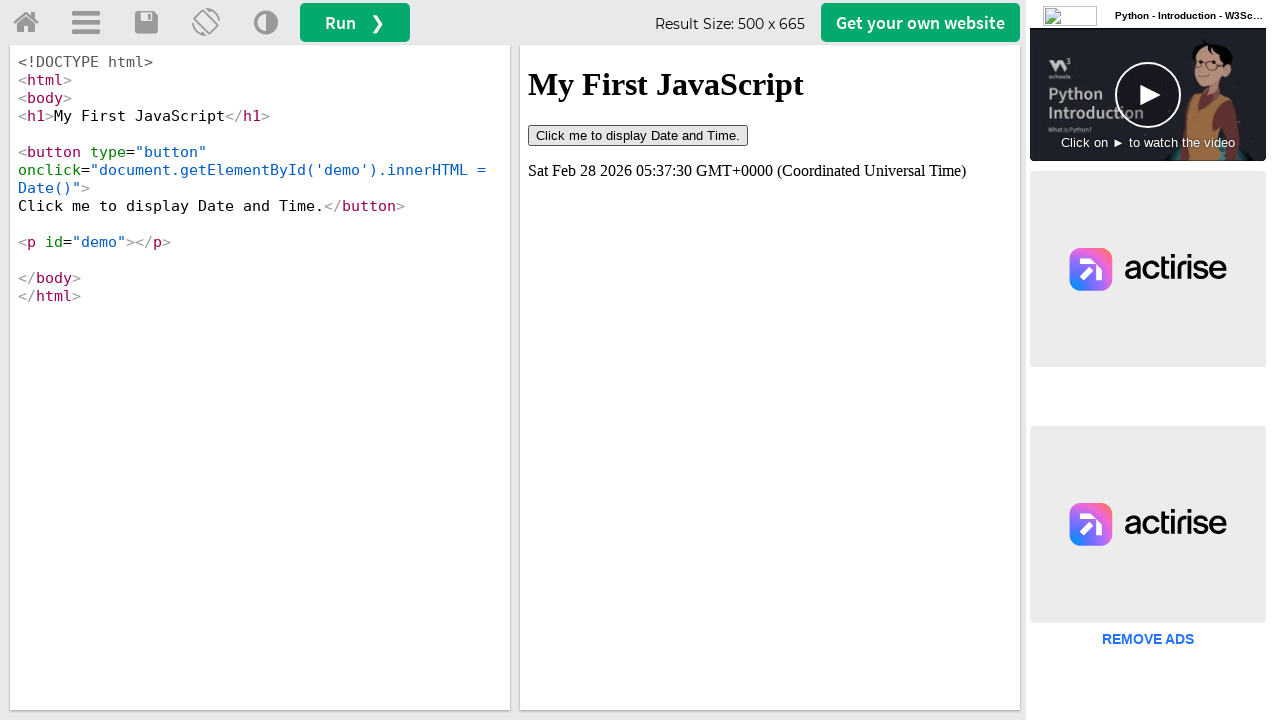